Tests clicking a button that dynamically adds an element and verifying its properties

Starting URL: https://www.selenium.dev/selenium/web/dynamic.html

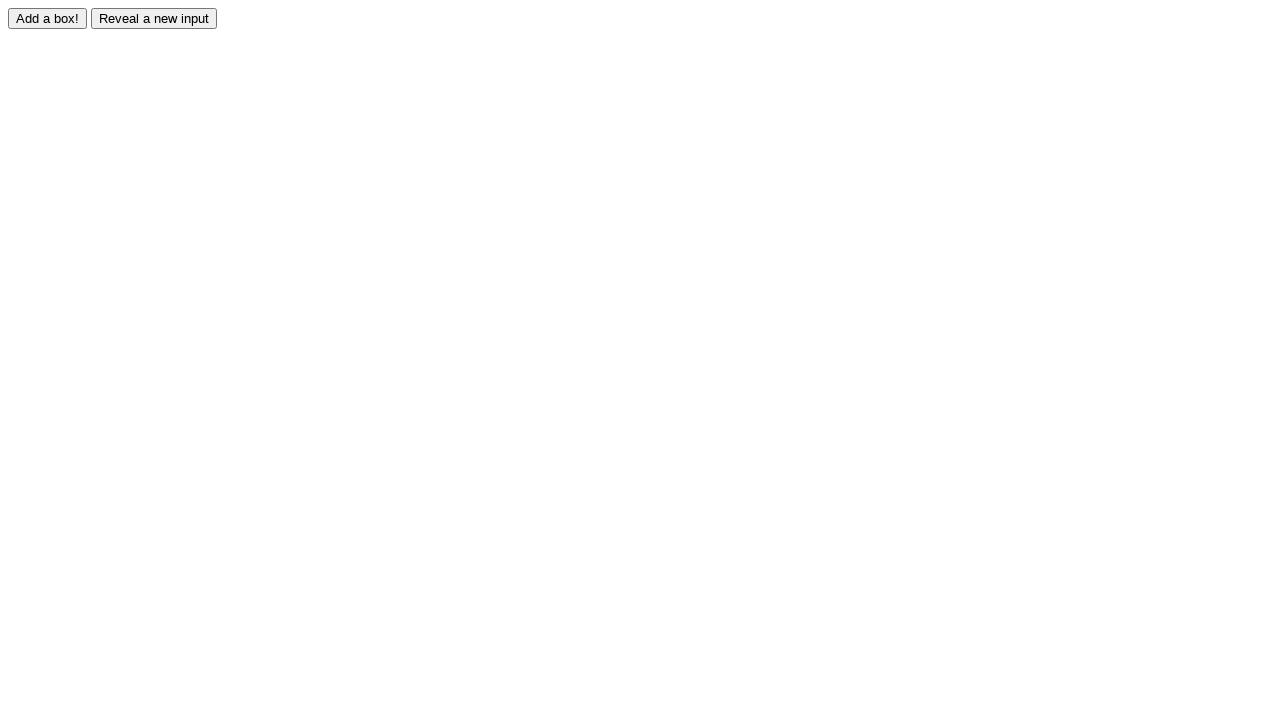

Clicked the adder button to add dynamic content at (48, 18) on #adder
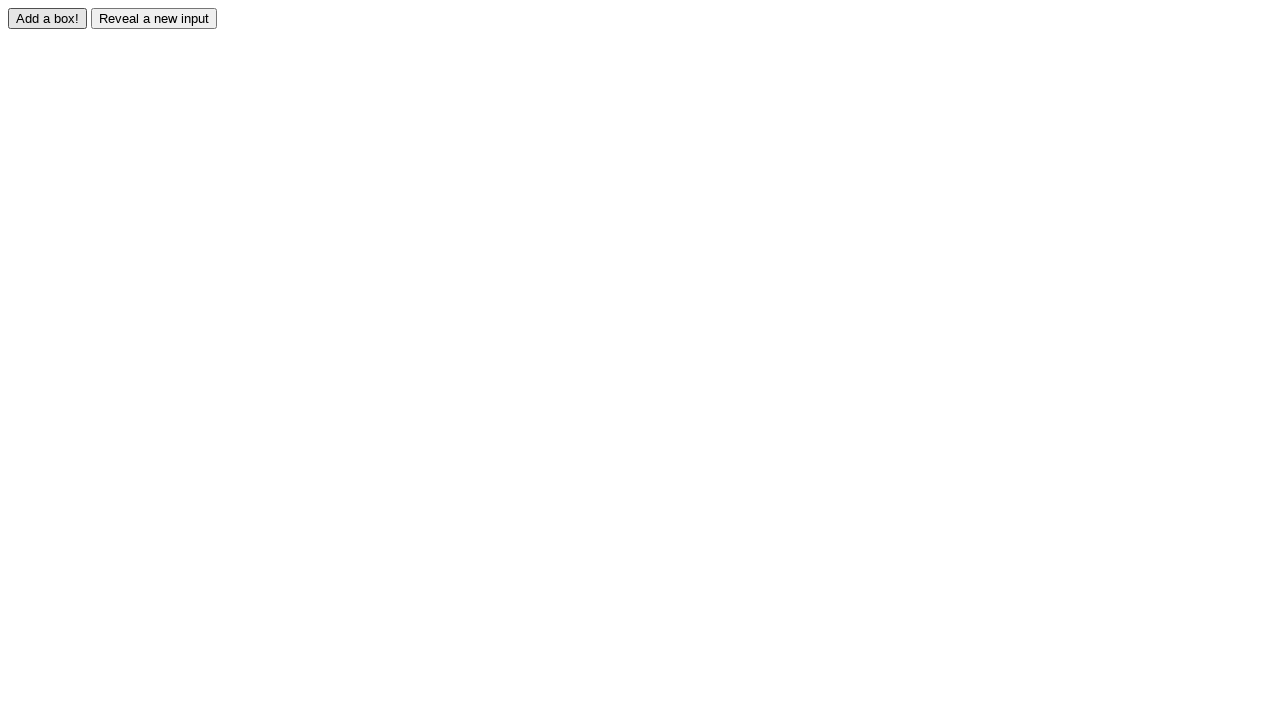

Dynamically added element appeared
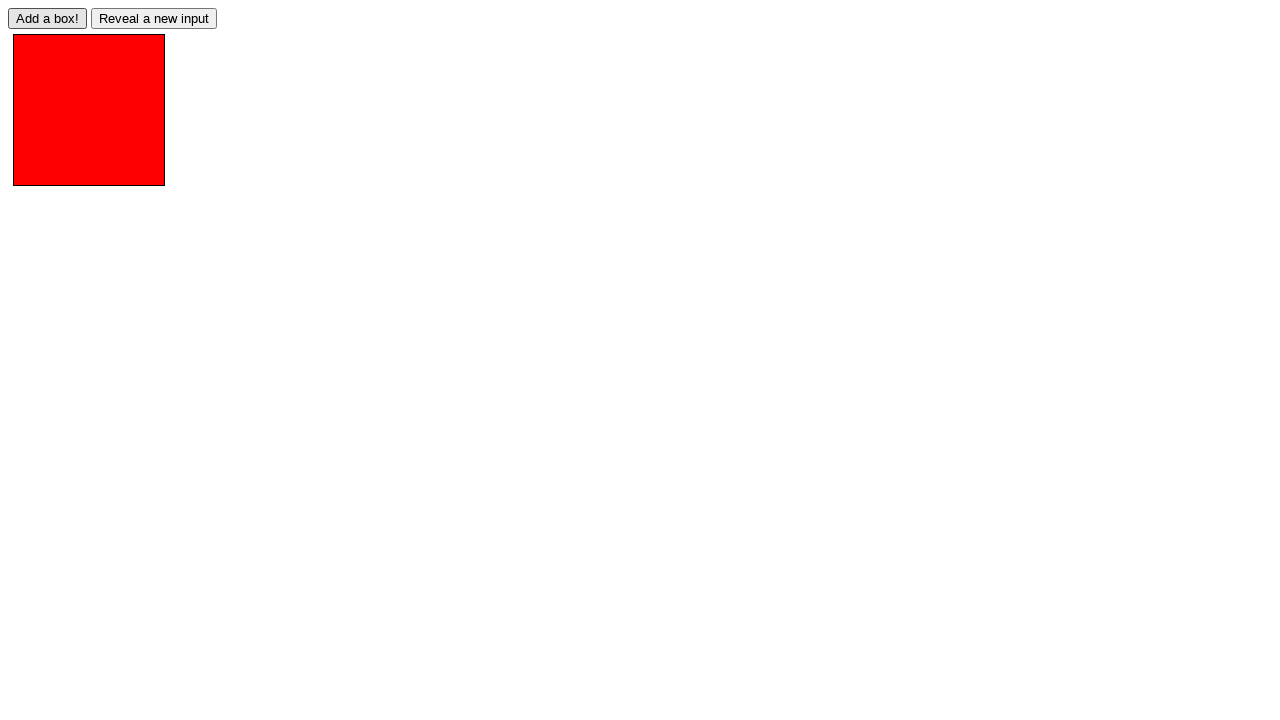

Located the dynamically added element with id 'box0'
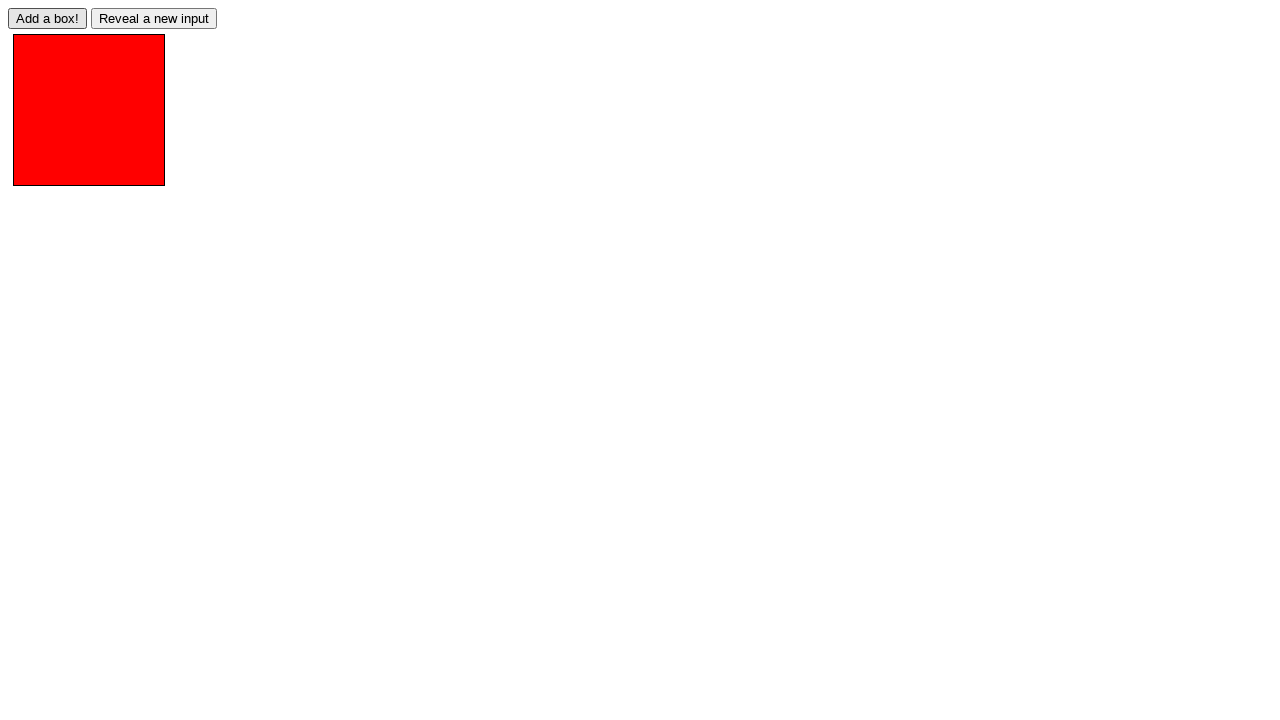

Verified that the element has the expected 'redbox' class
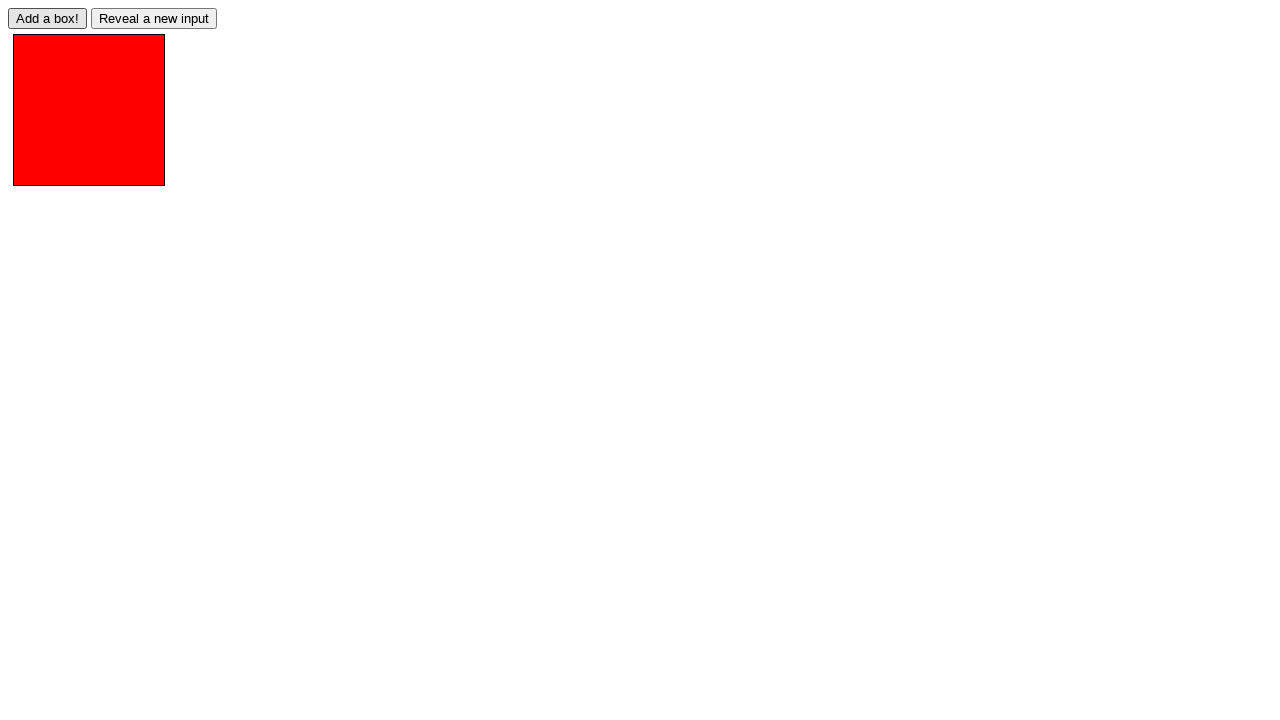

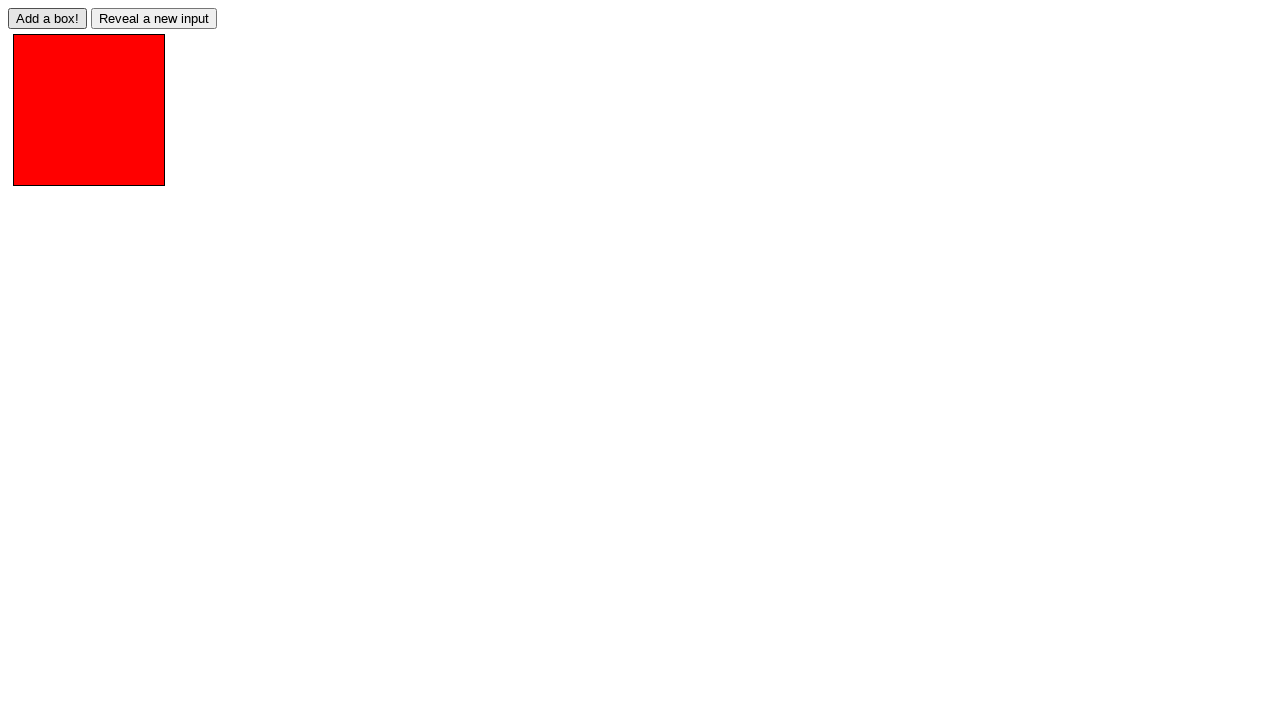